Navigates to OpenCart demo store and verifies the page title is "Your Store"

Starting URL: https://naveenautomationlabs.com/opencart/

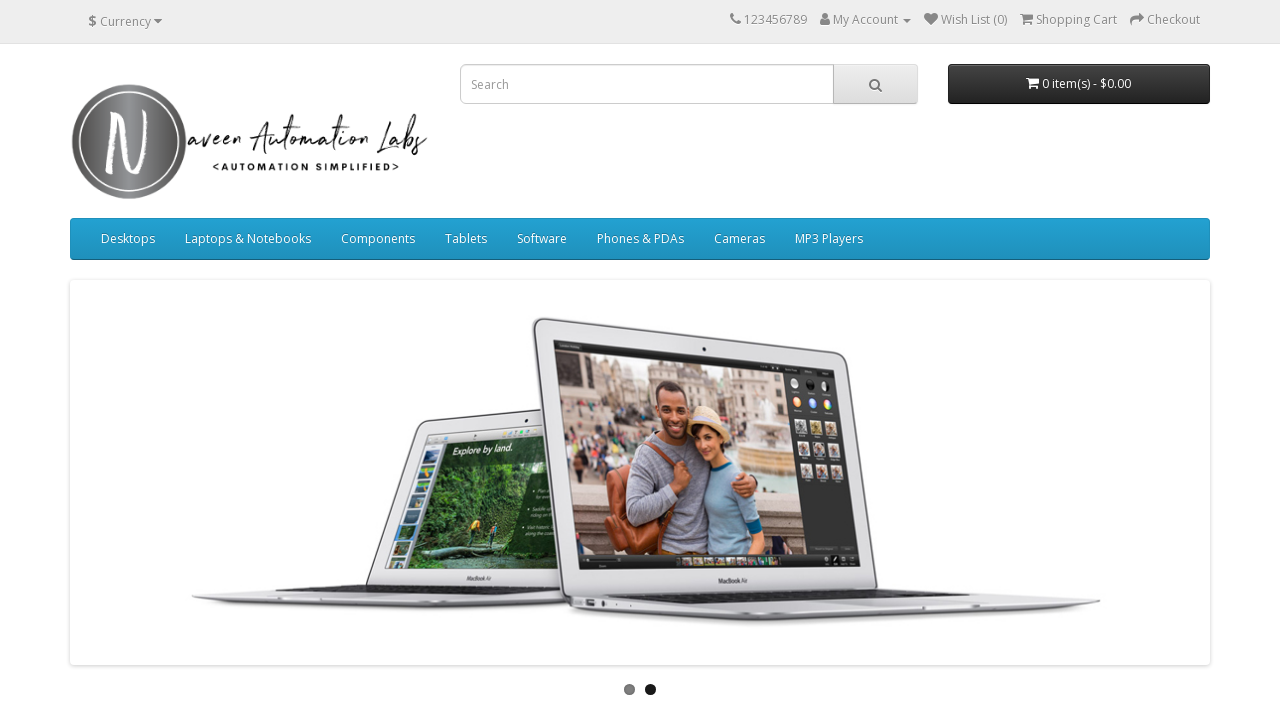

Navigated to OpenCart demo store at https://naveenautomationlabs.com/opencart/
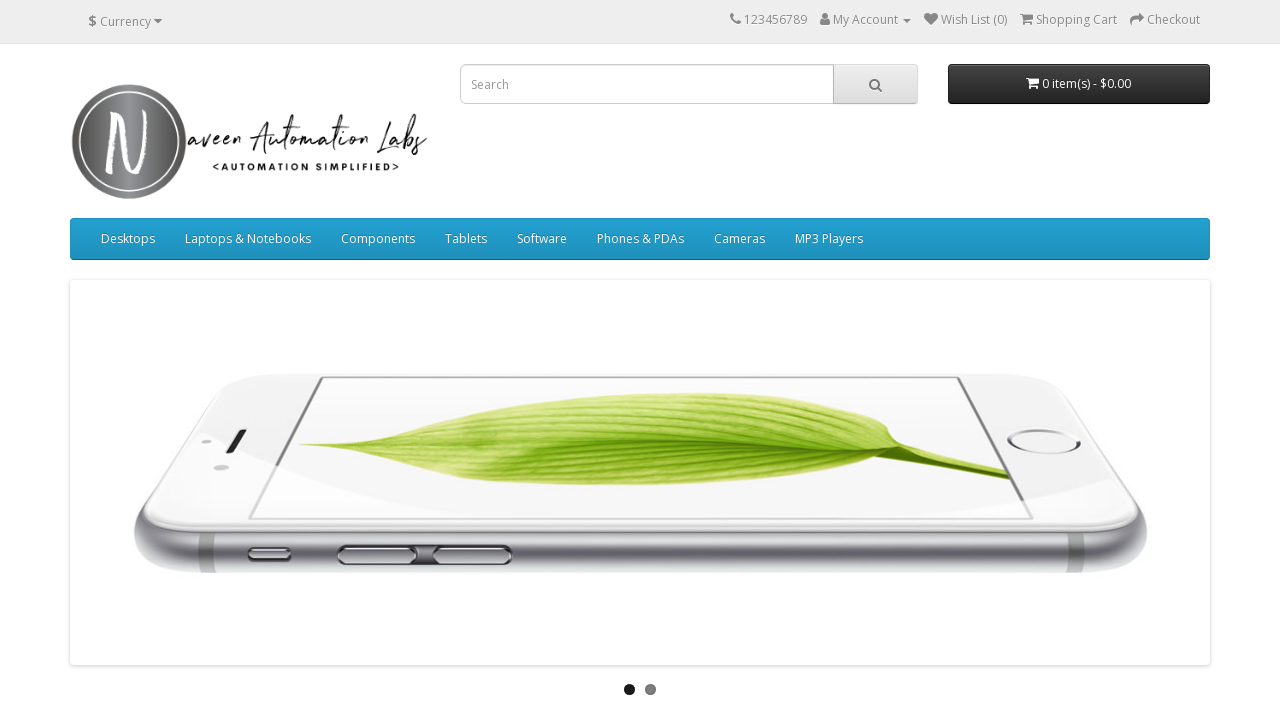

Verified page title is 'Your Store'
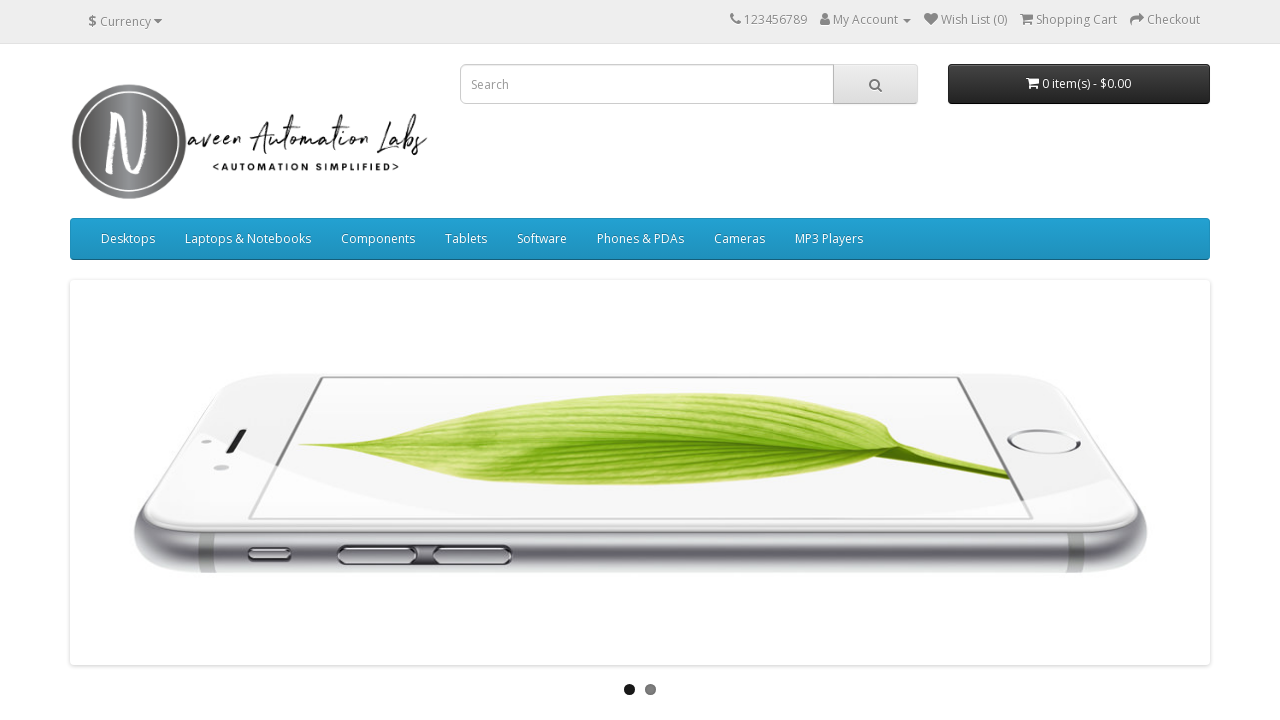

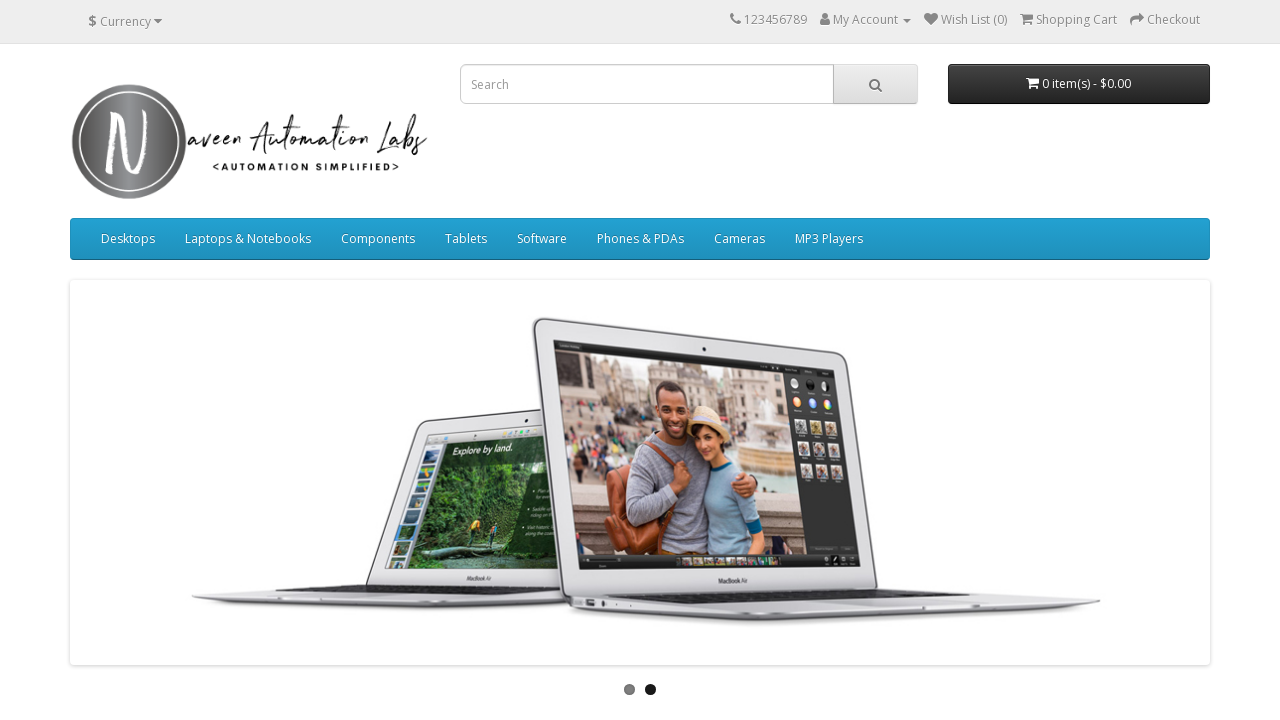